Tests marking all todo items as completed using the toggle all checkbox

Starting URL: https://demo.playwright.dev/todomvc

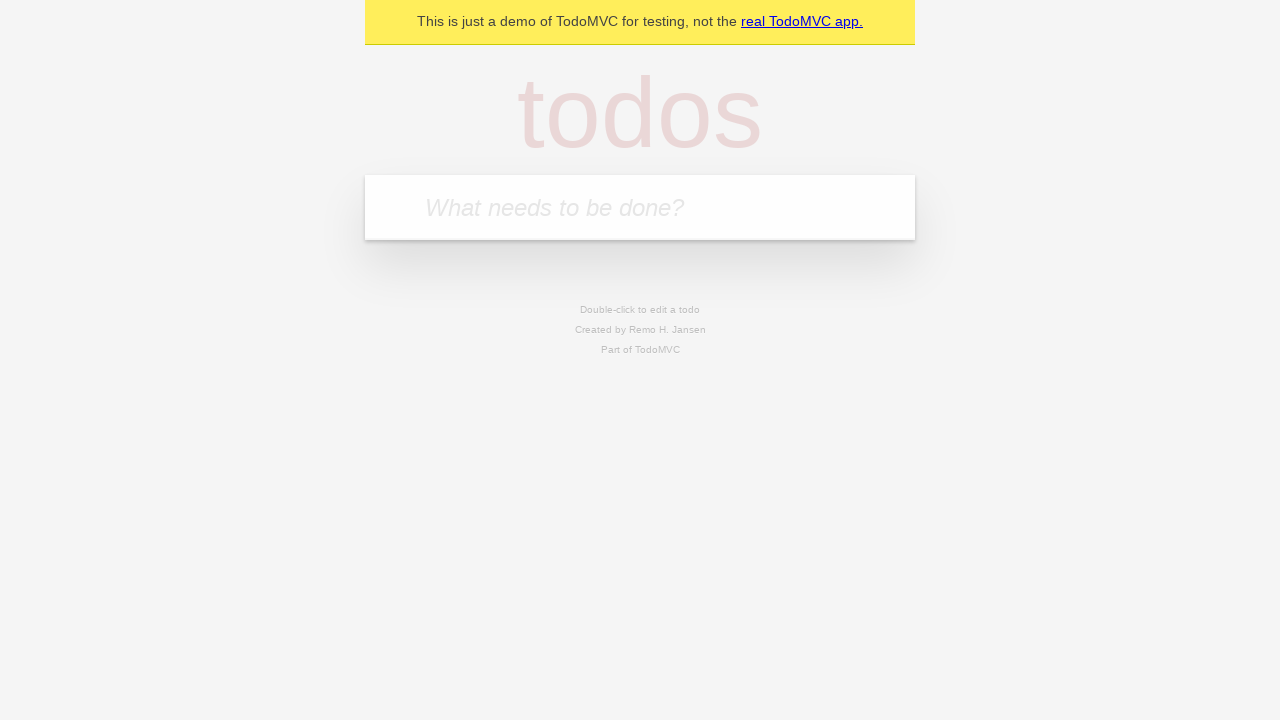

Filled todo input with 'buy some cheese' on internal:attr=[placeholder="What needs to be done?"i]
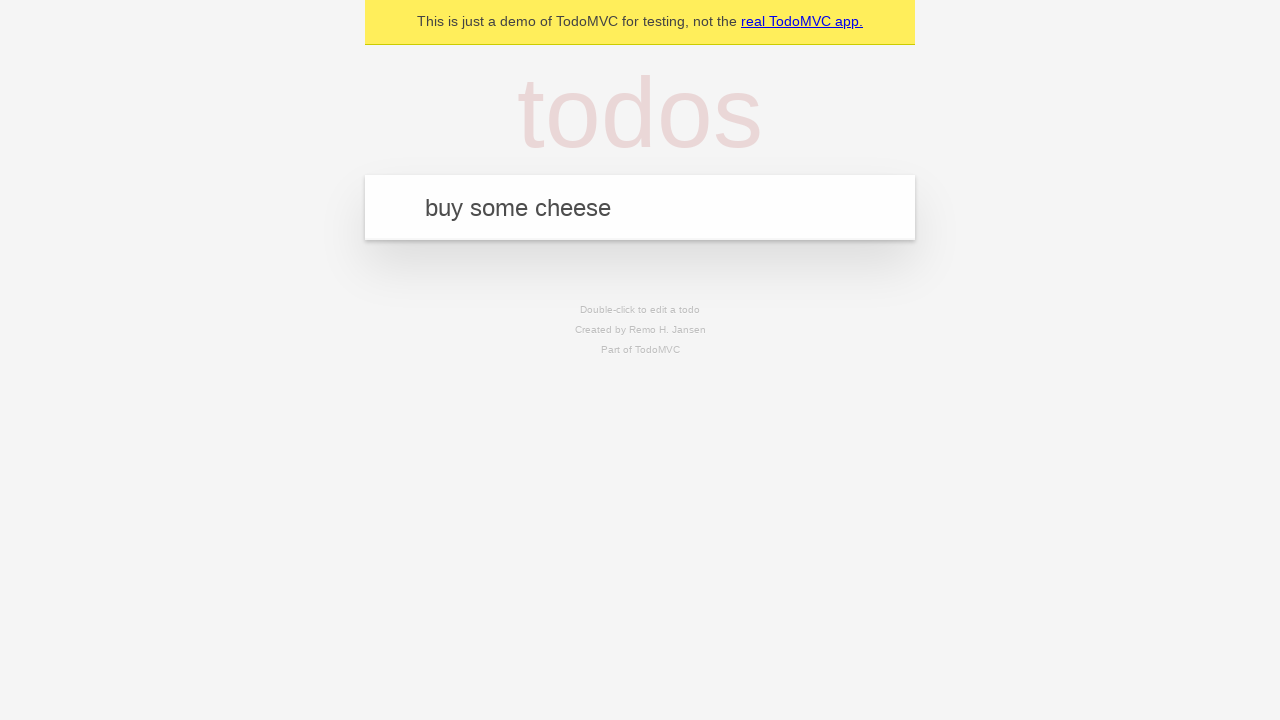

Pressed Enter to add first todo on internal:attr=[placeholder="What needs to be done?"i]
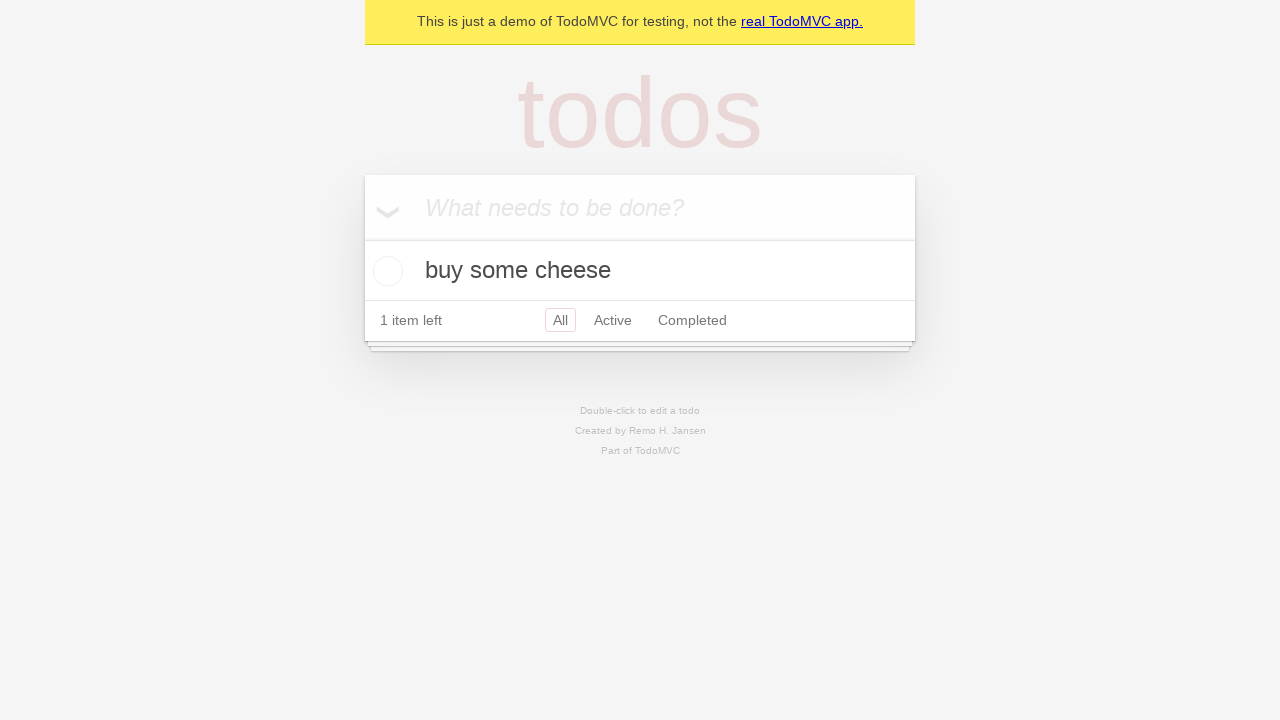

Filled todo input with 'feed the cat' on internal:attr=[placeholder="What needs to be done?"i]
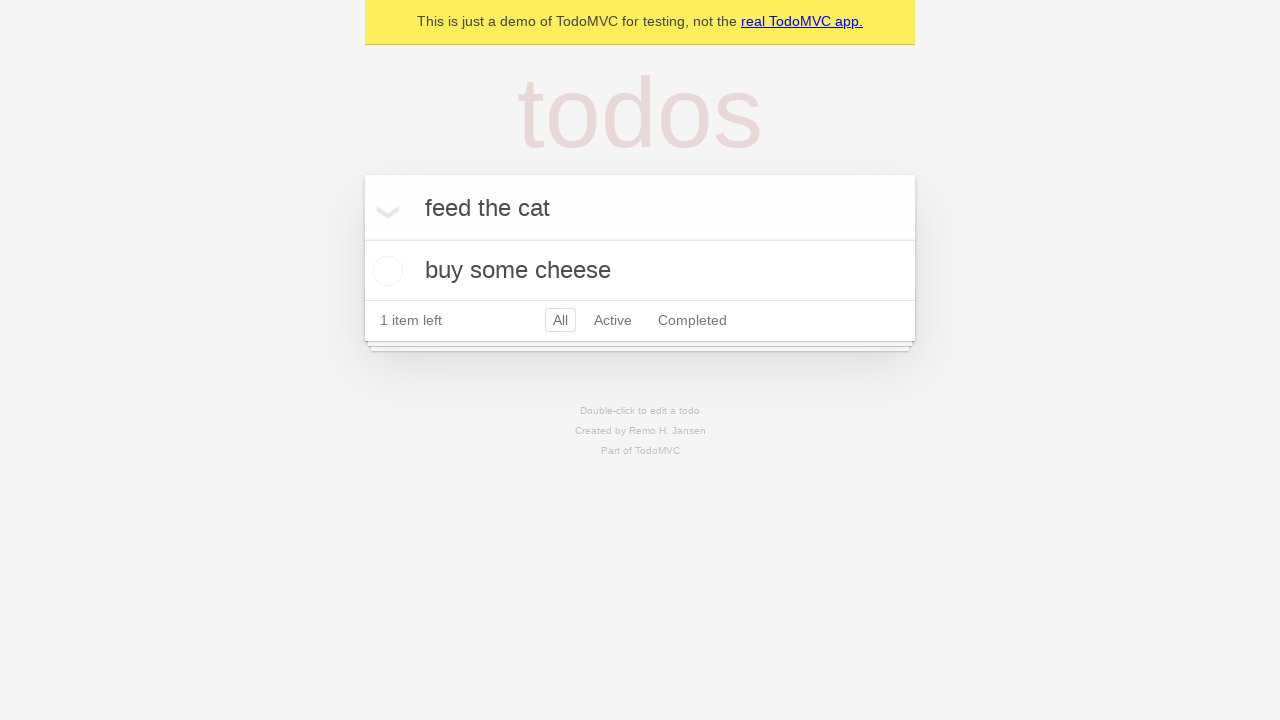

Pressed Enter to add second todo on internal:attr=[placeholder="What needs to be done?"i]
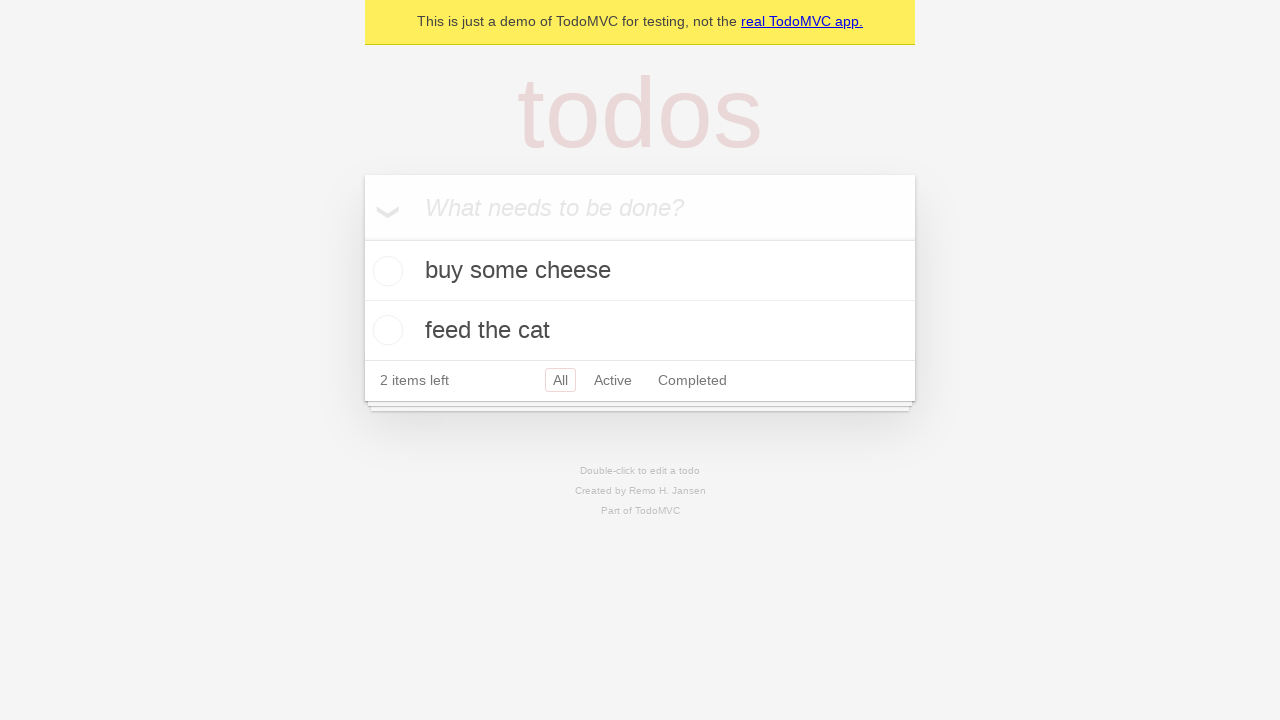

Filled todo input with 'book a doctors appointment' on internal:attr=[placeholder="What needs to be done?"i]
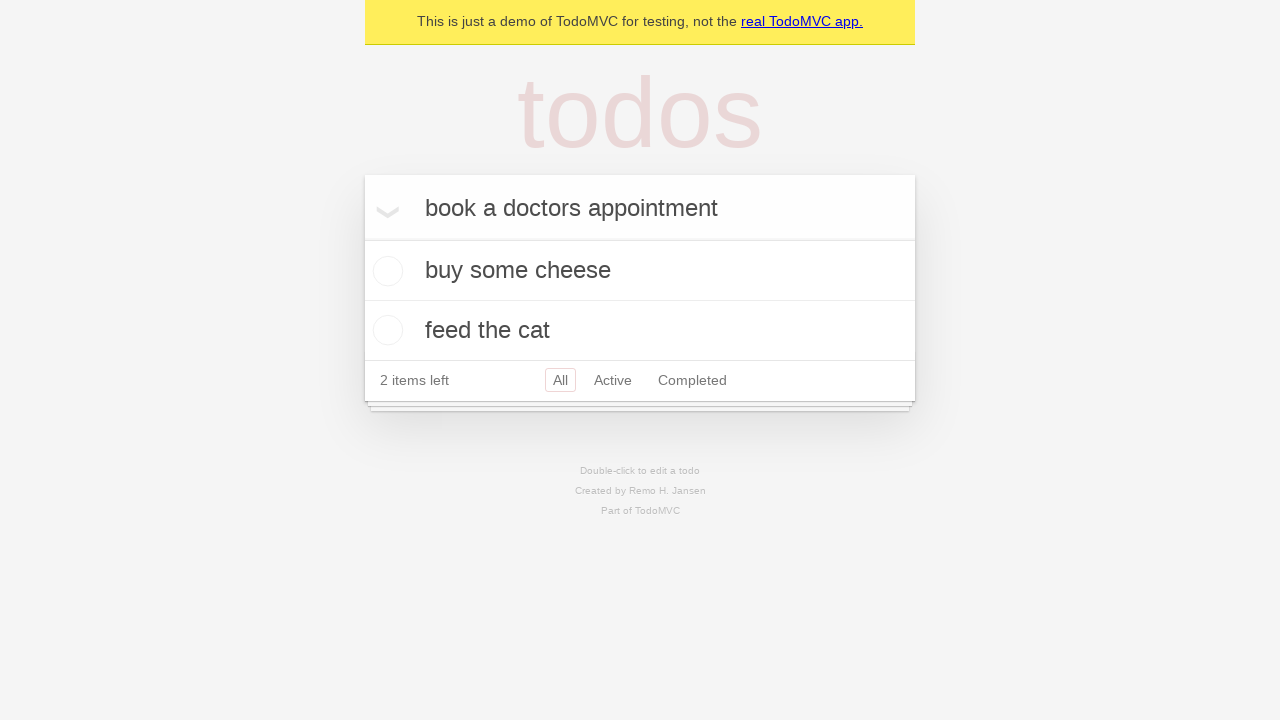

Pressed Enter to add third todo on internal:attr=[placeholder="What needs to be done?"i]
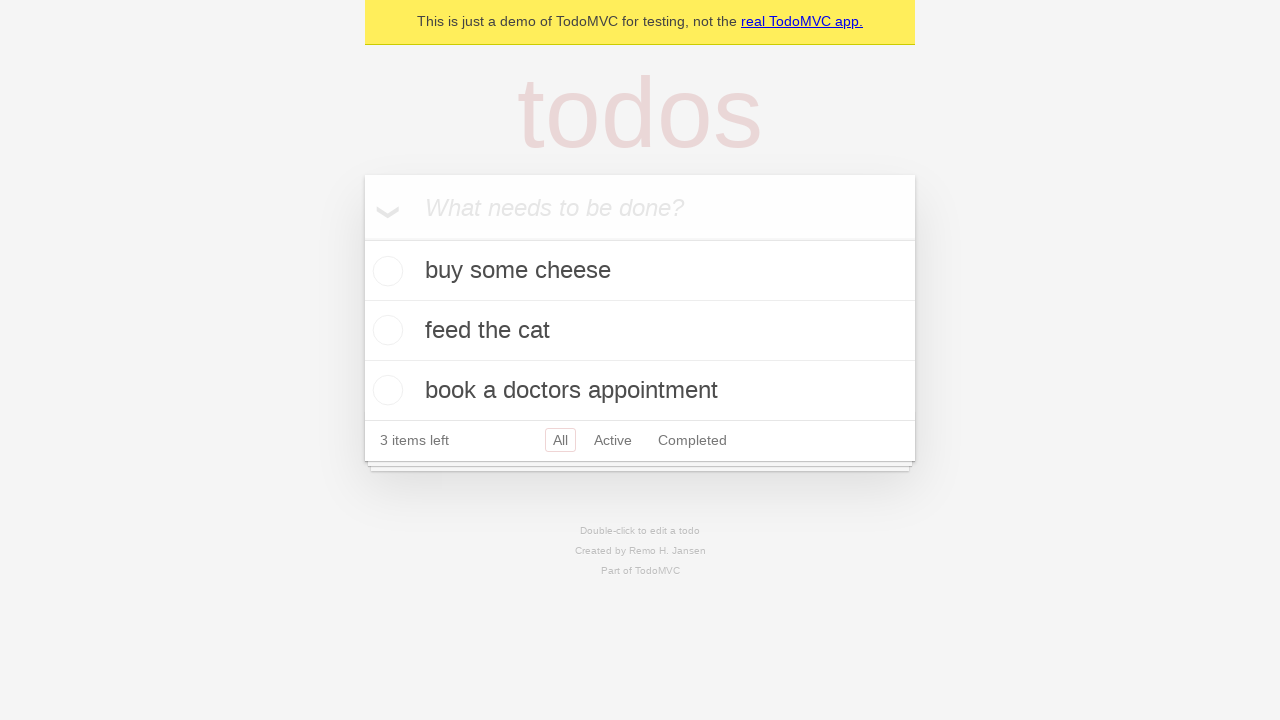

Clicked 'Mark all as complete' checkbox at (362, 238) on internal:label="Mark all as complete"i
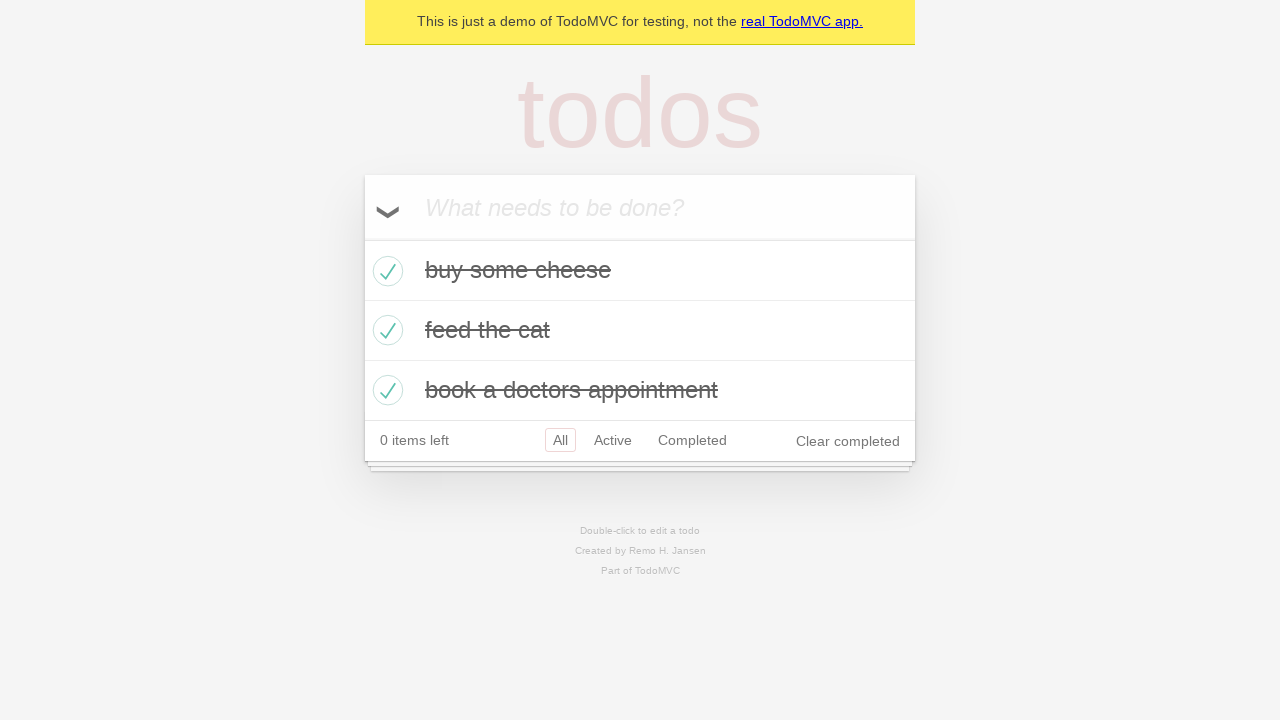

Waited for all todos to be marked as completed
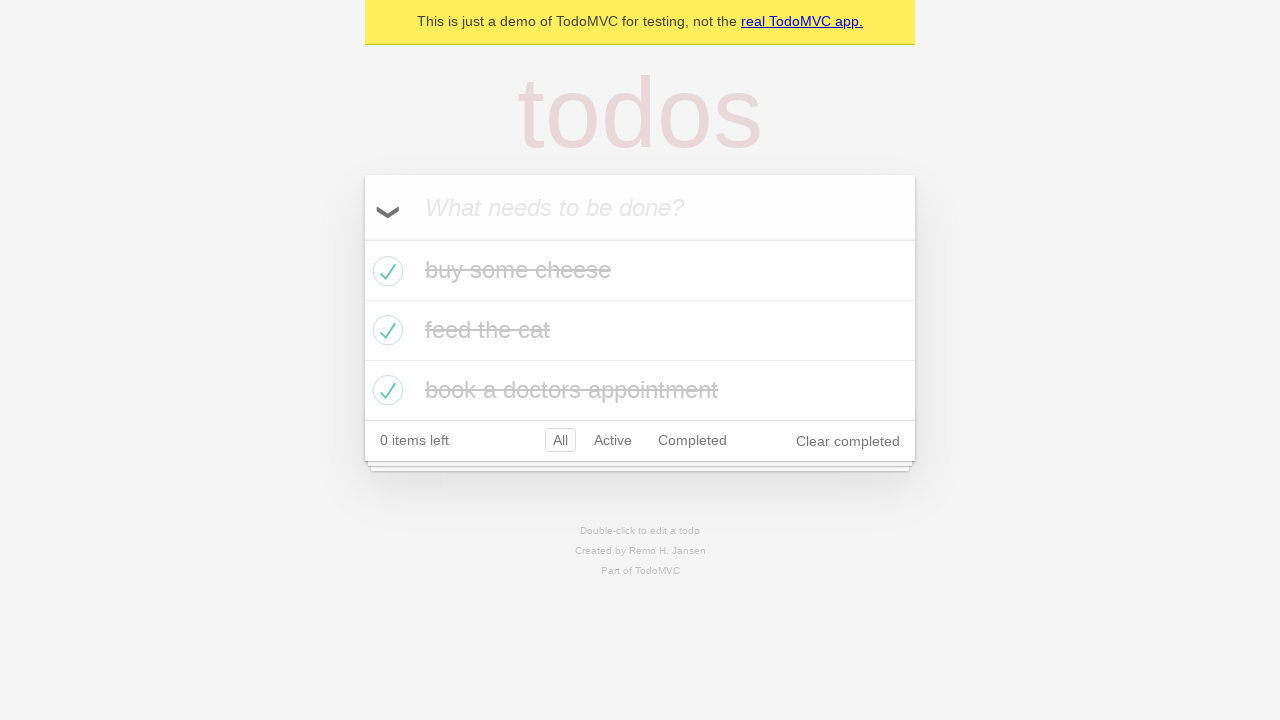

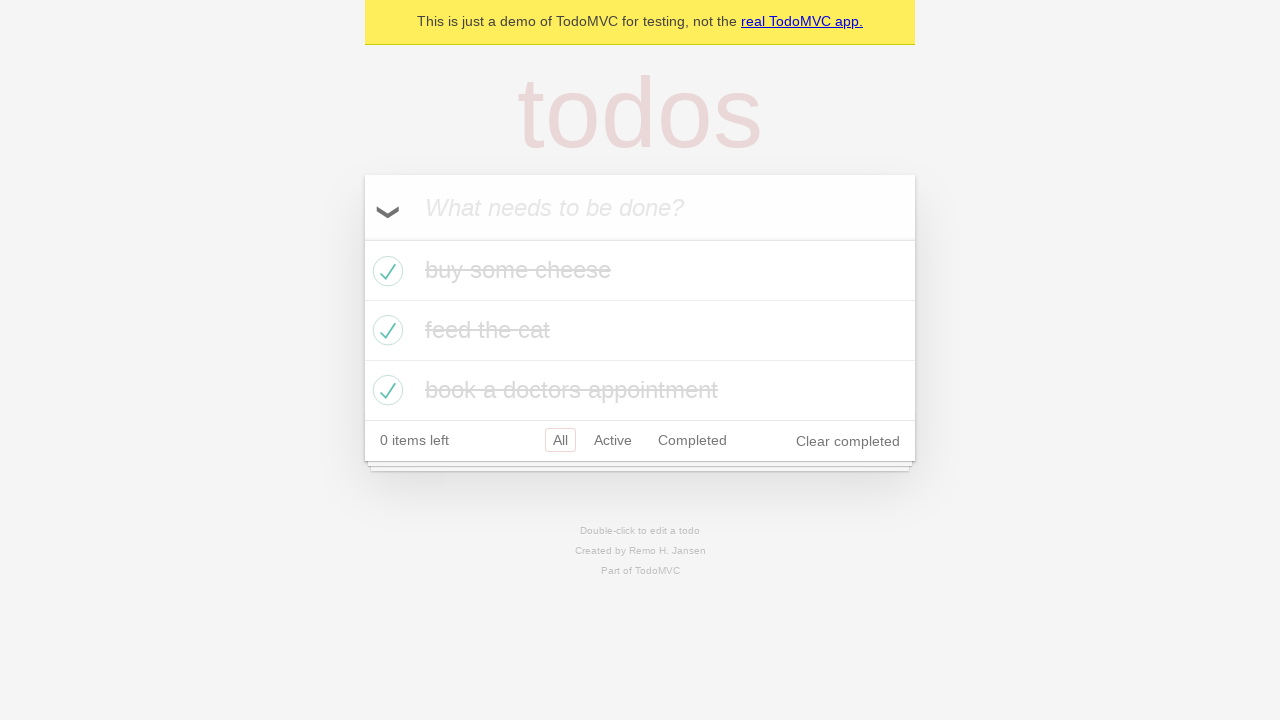